Tests dynamic controls by clicking the Enable button and verifying the message that appears after the button becomes invisible

Starting URL: https://the-internet.herokuapp.com/dynamic_controls

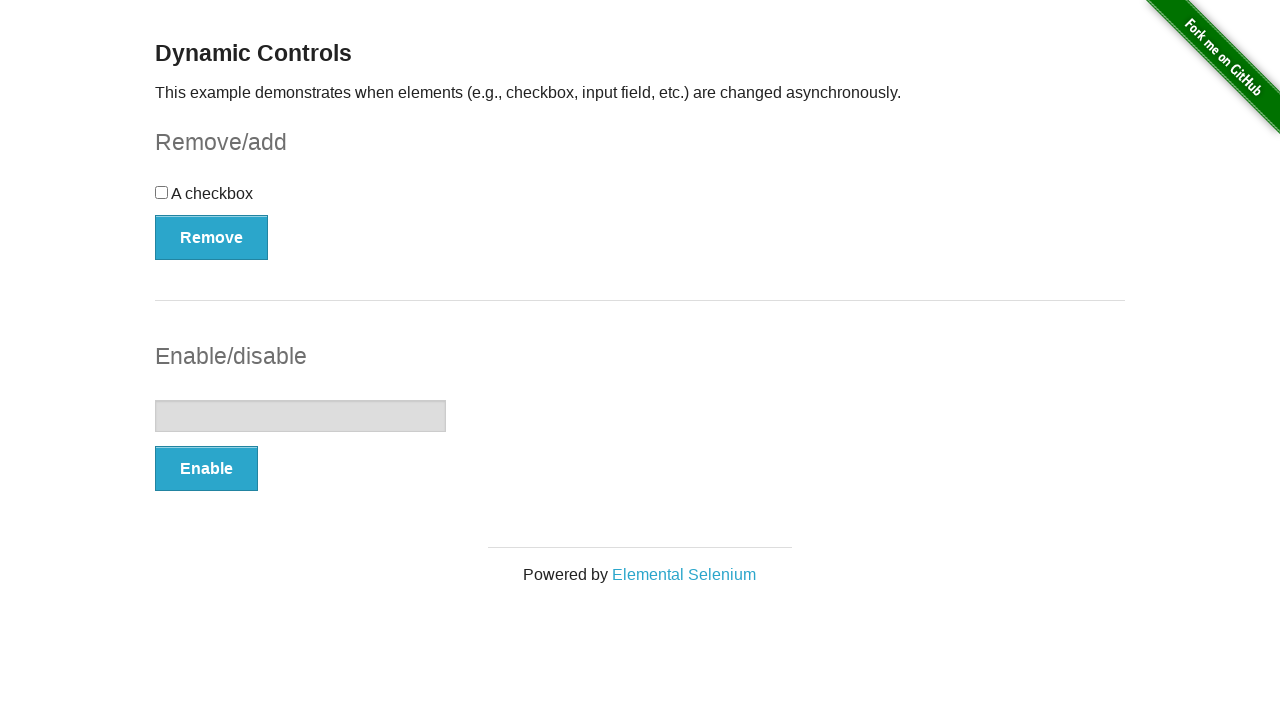

Clicked the Enable button at (206, 469) on xpath=//button[contains(text(),'Enable')]
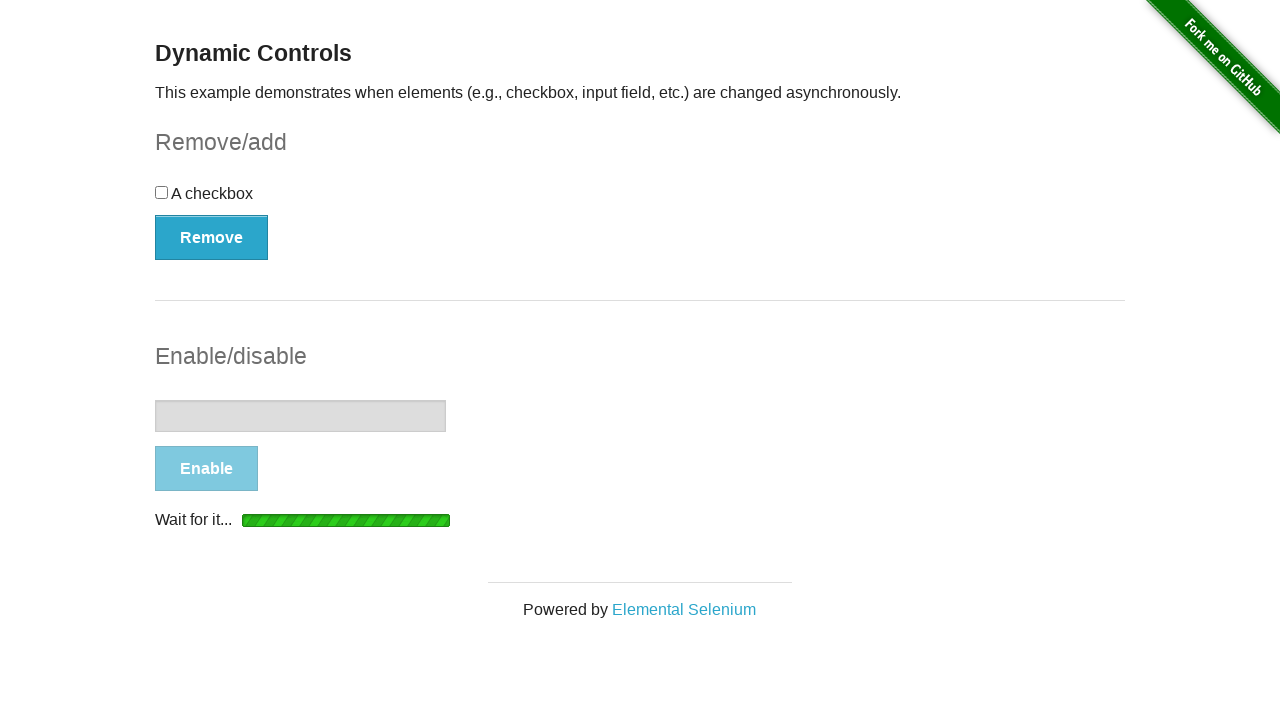

Enable button became invisible after being clicked
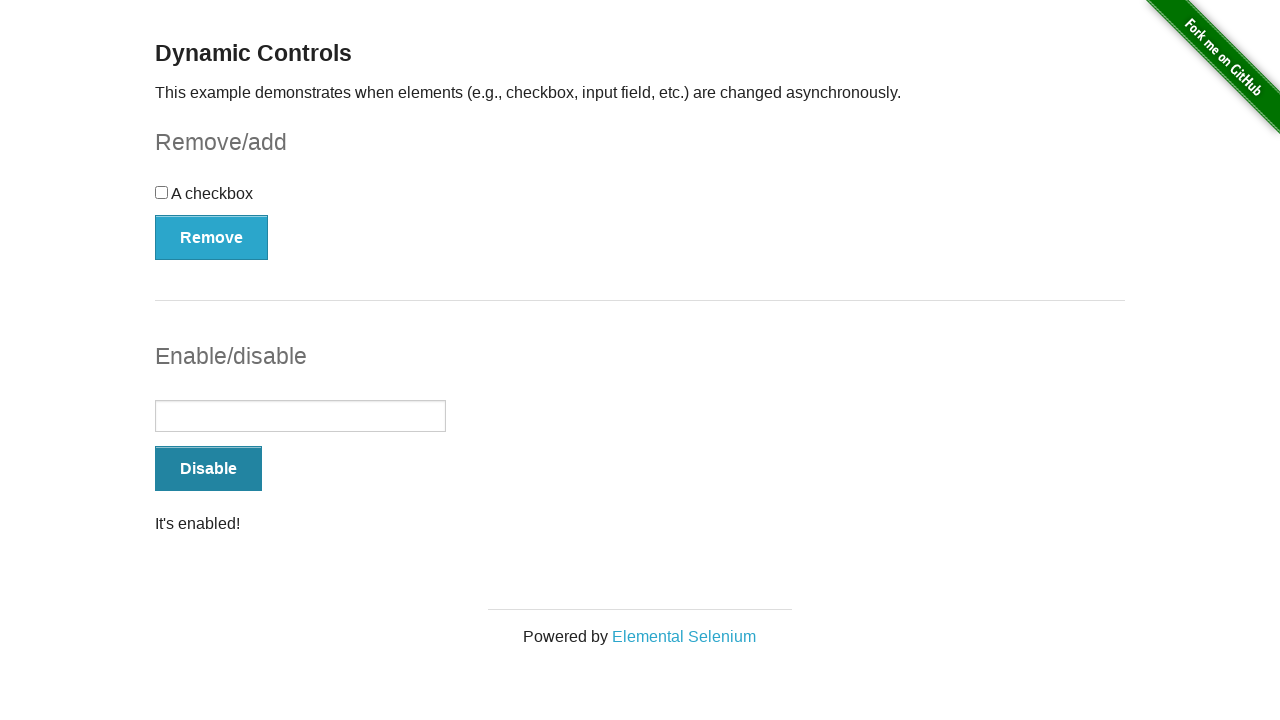

Message element appeared after Enable button became invisible
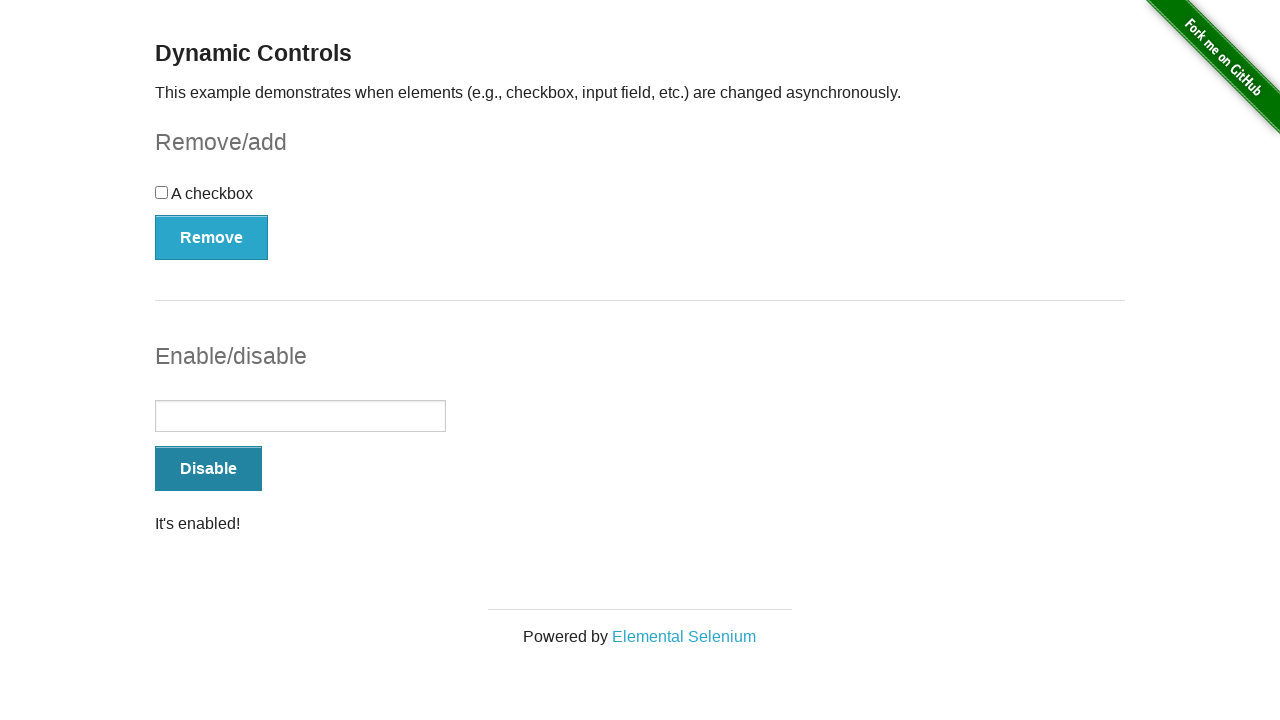

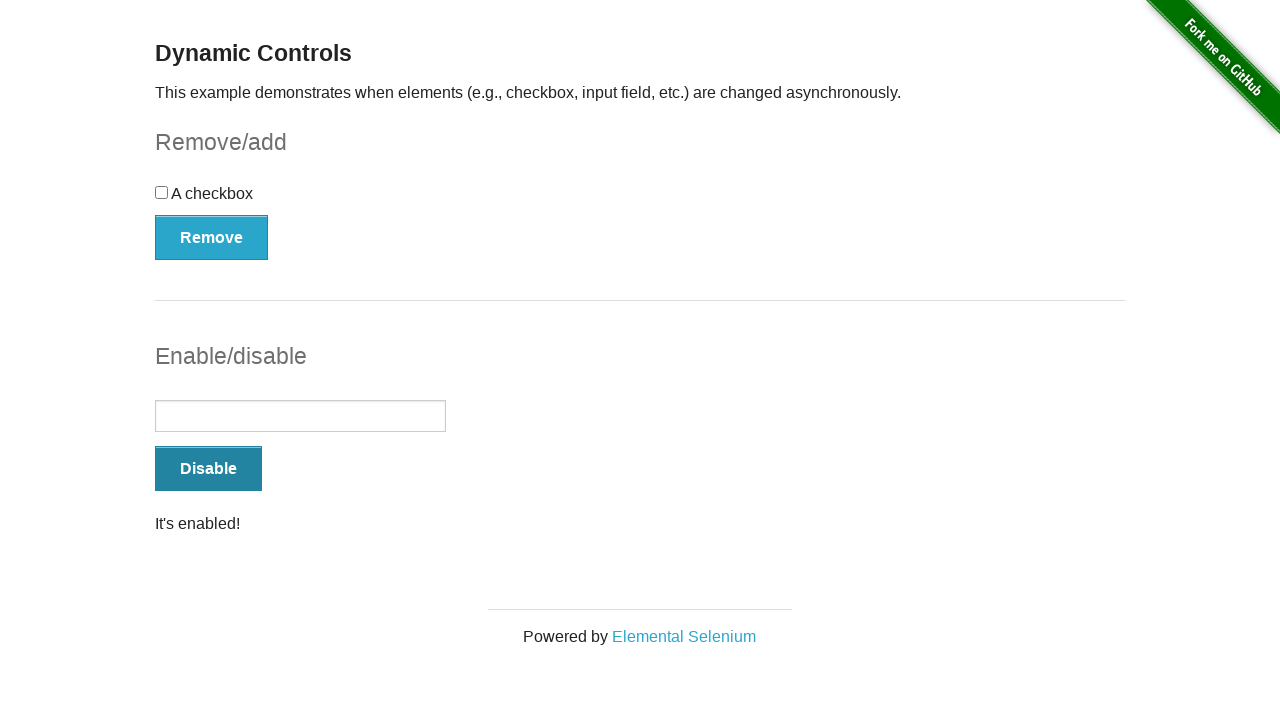